Tests notification messages by navigating to the page and verifying flash message is visible

Starting URL: https://the-internet.herokuapp.com/

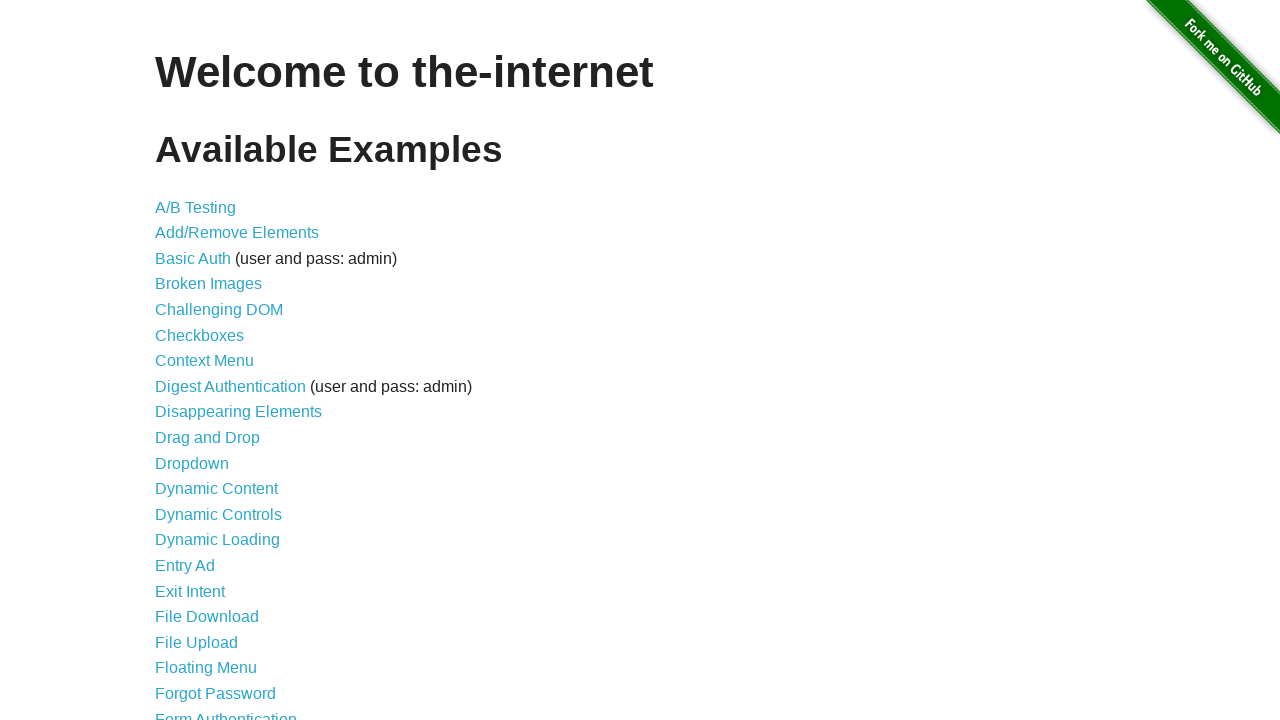

Clicked on Notification Messages link at (234, 420) on text=Notification Messages
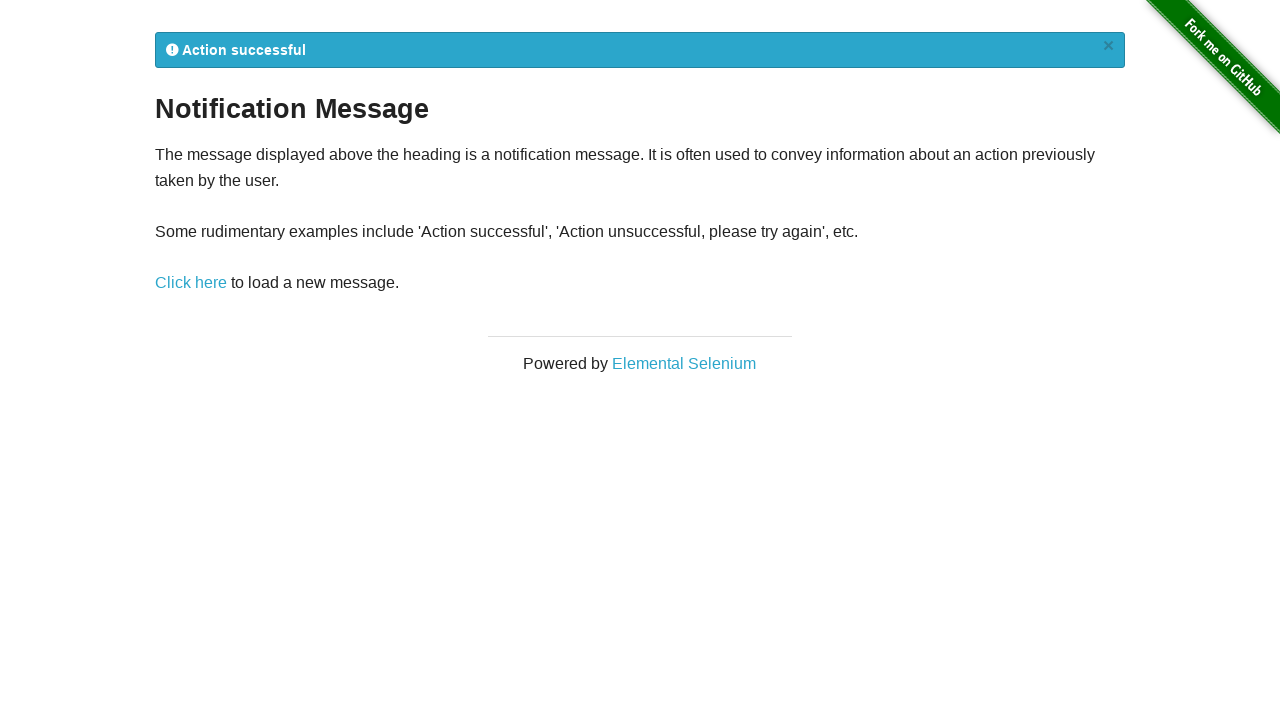

Verified flash message is visible
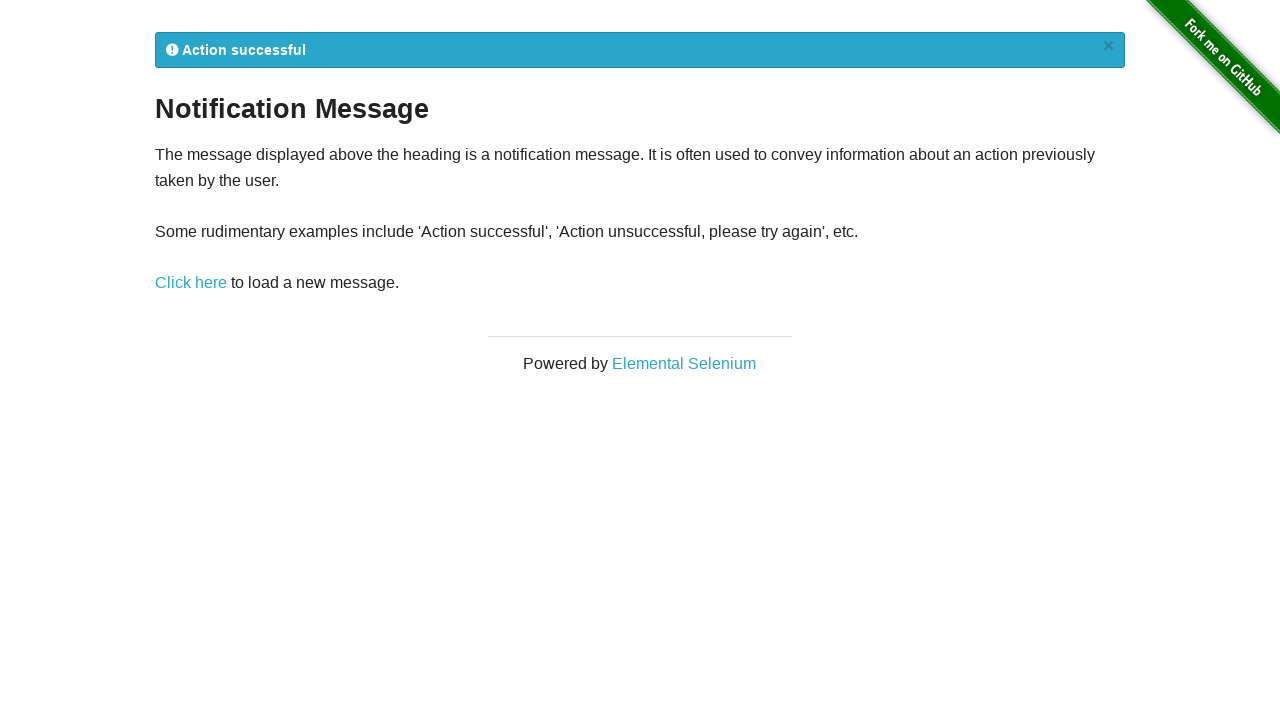

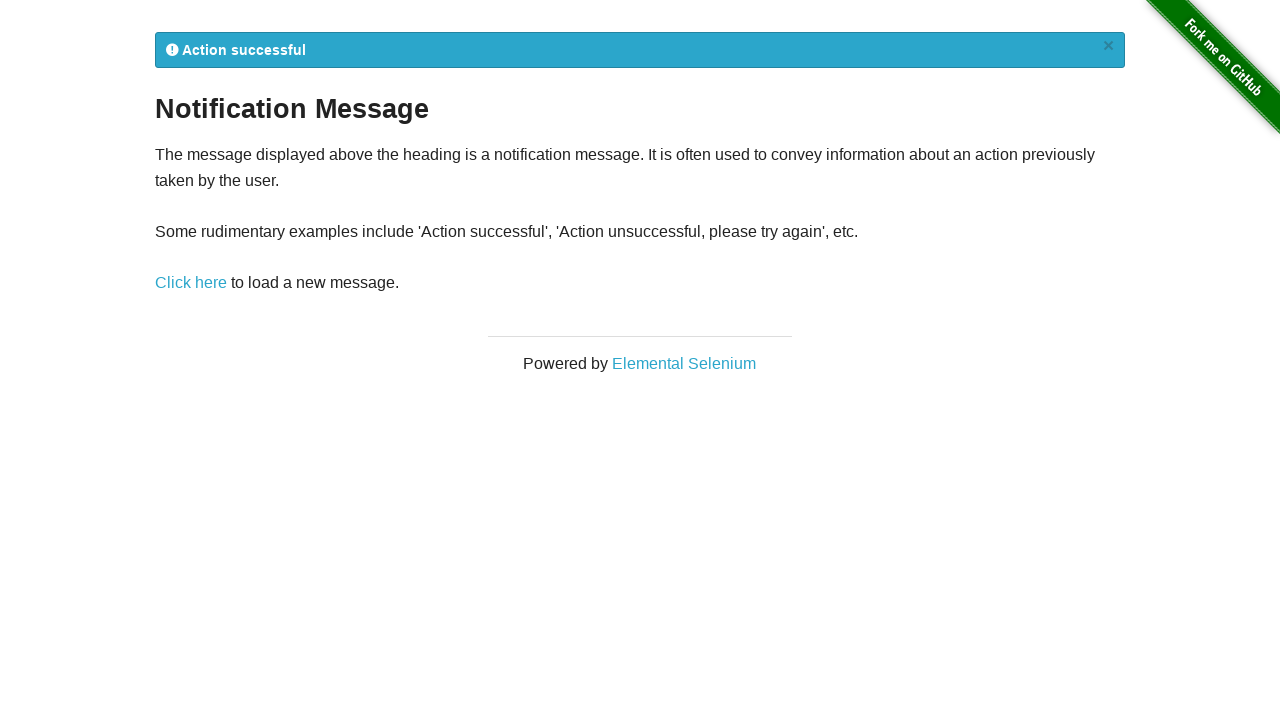